Tests form interaction on a demo automation practice site by entering an email in the input field and clicking the proceed button to navigate to the next page.

Starting URL: http://demo.automationtesting.in/Index.html

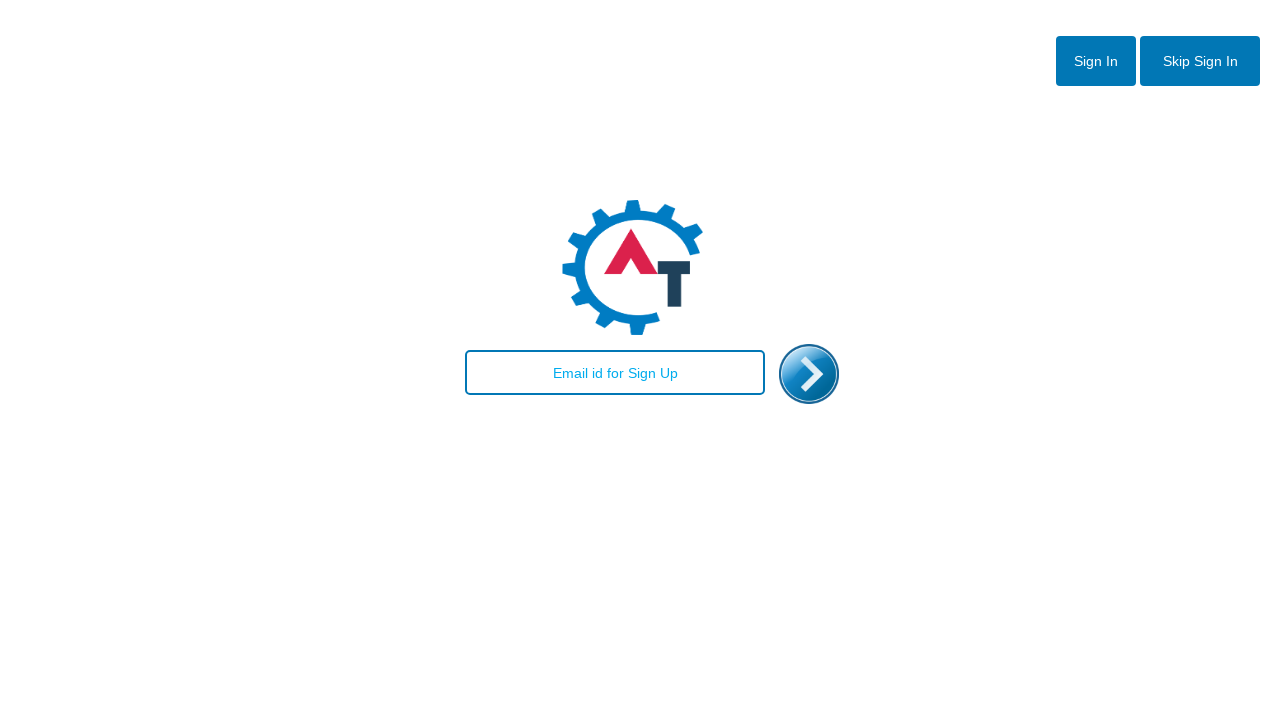

Entered email 'selenium_learner@gmail.com' into the email input field on #email
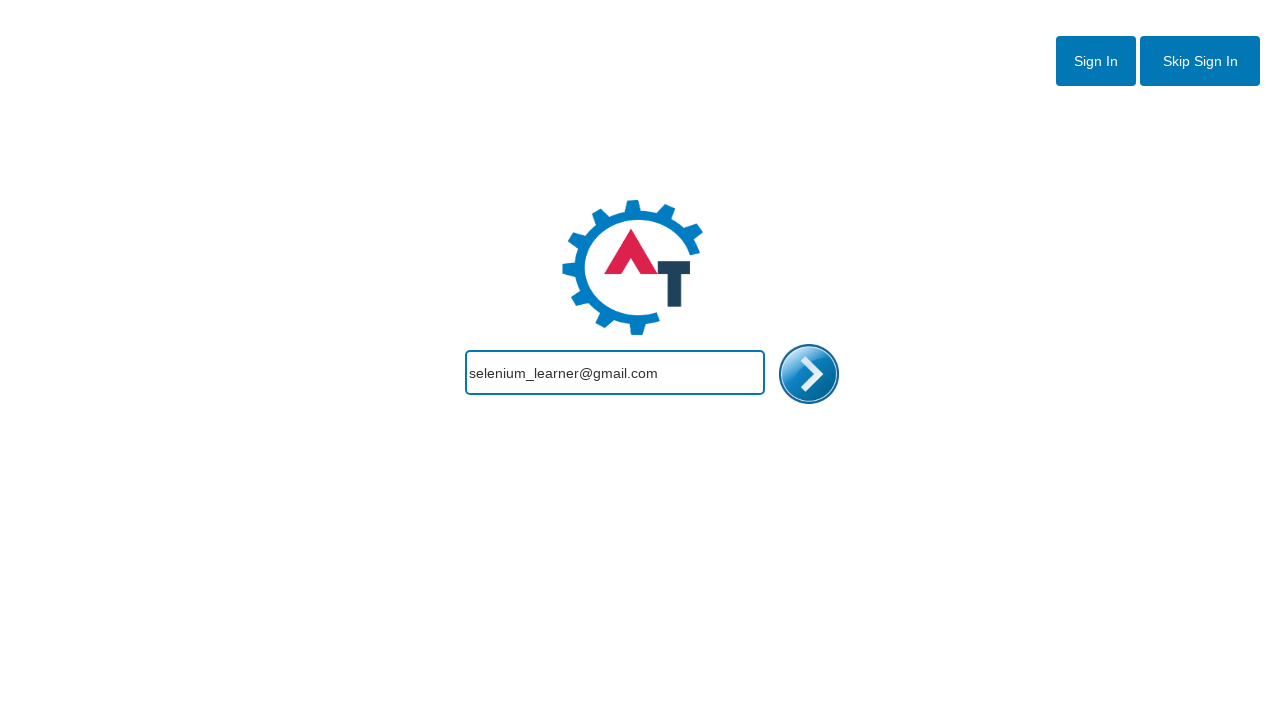

Clicked the proceed button to navigate to the next page at (809, 374) on #enterimg
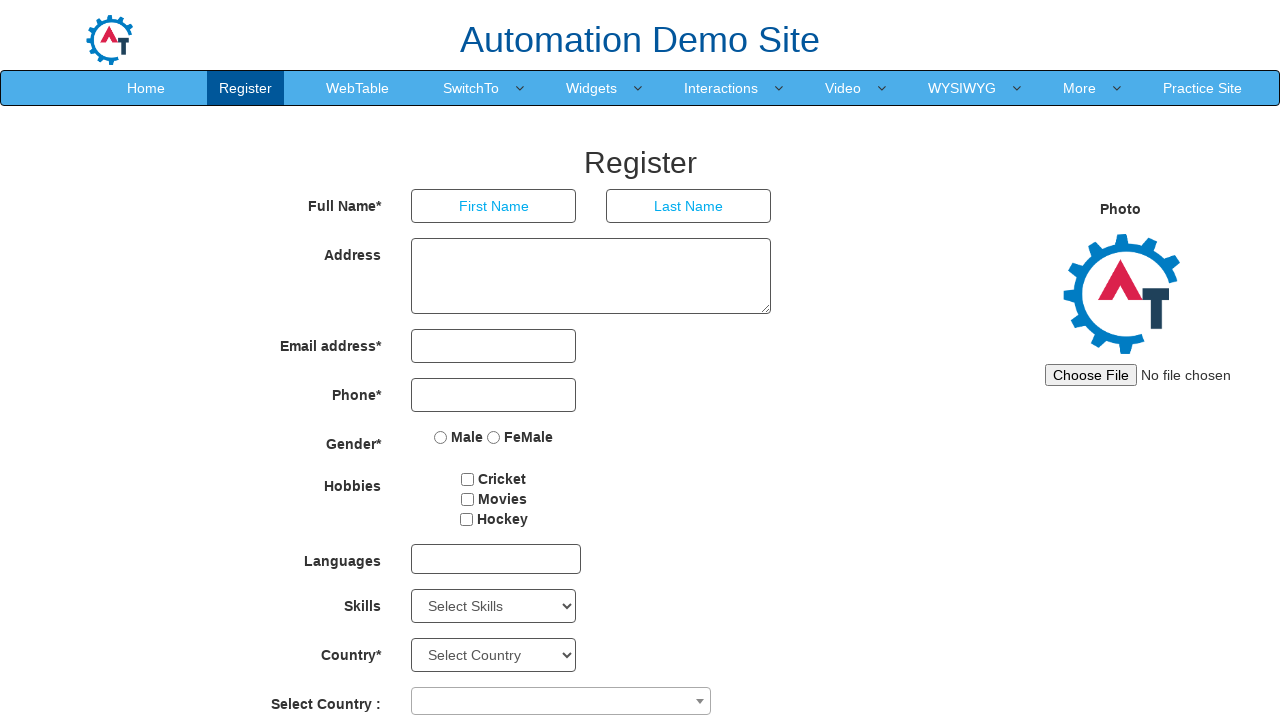

Waited for page to fully load after navigation
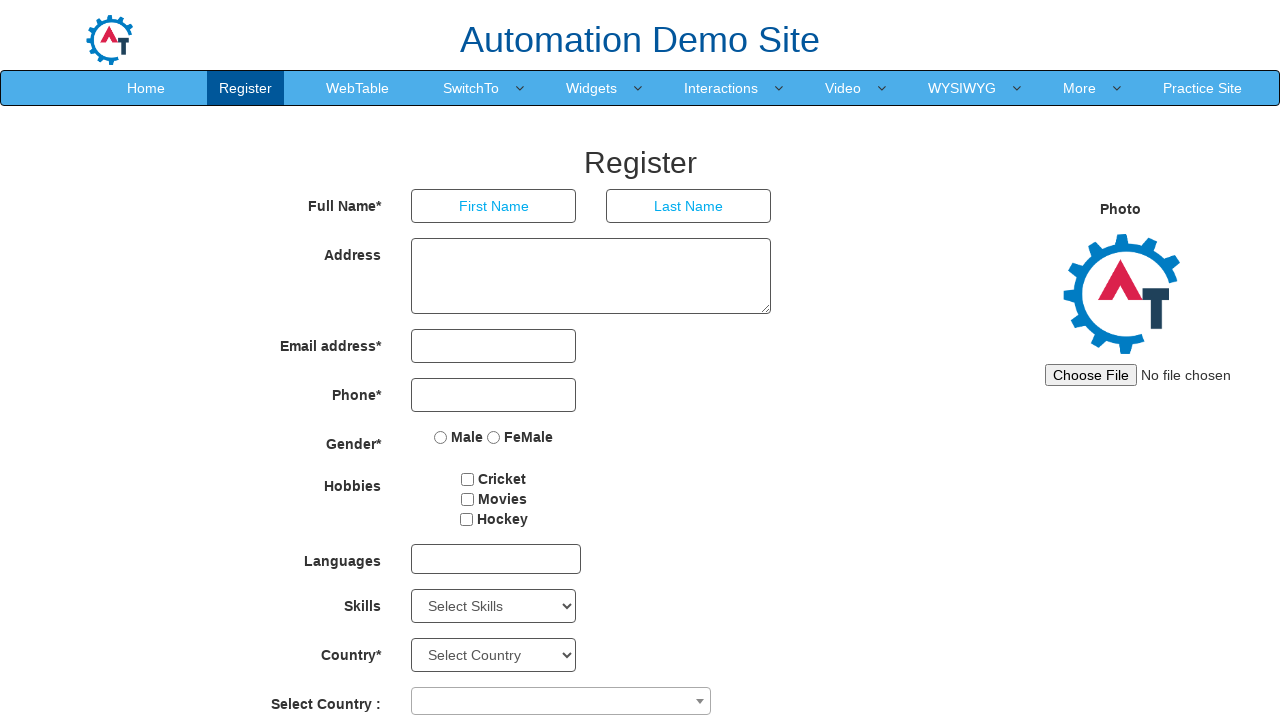

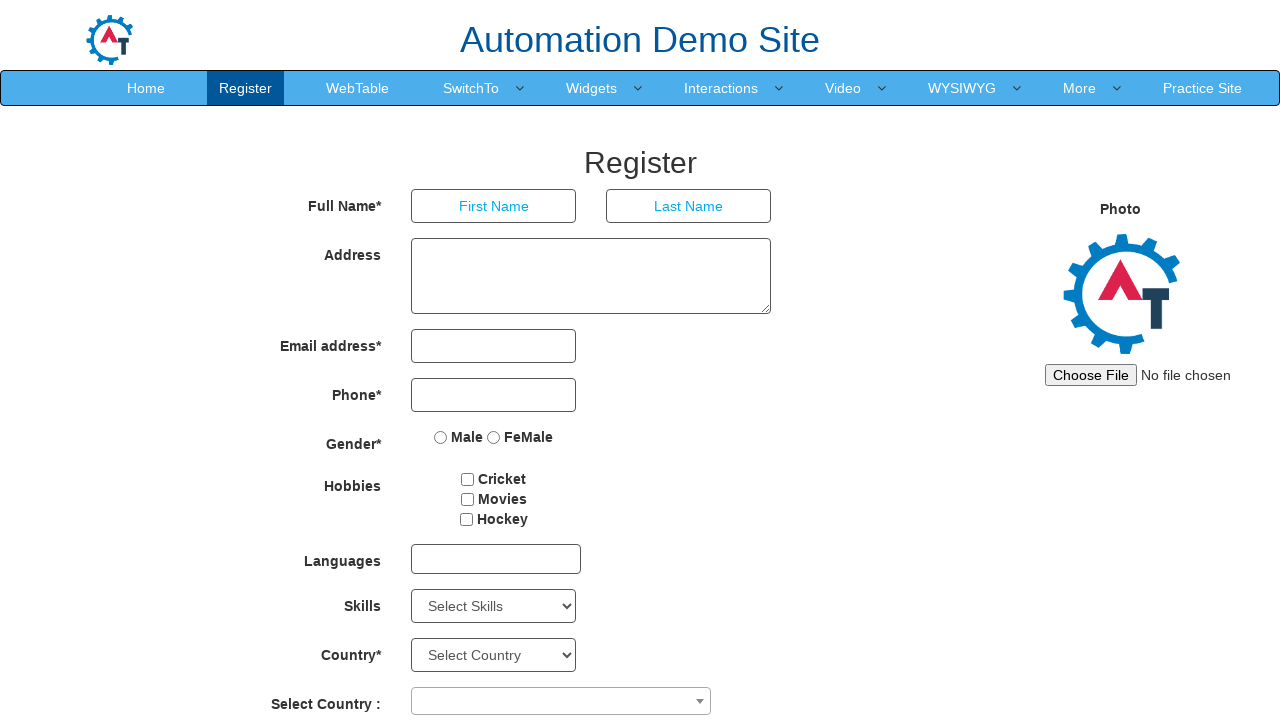